Tests the add to cart functionality on an e-commerce practice site by finding a product containing "Cucumber" in its name and clicking the ADD TO CART button for that product.

Starting URL: https://rahulshettyacademy.com/seleniumPractise/

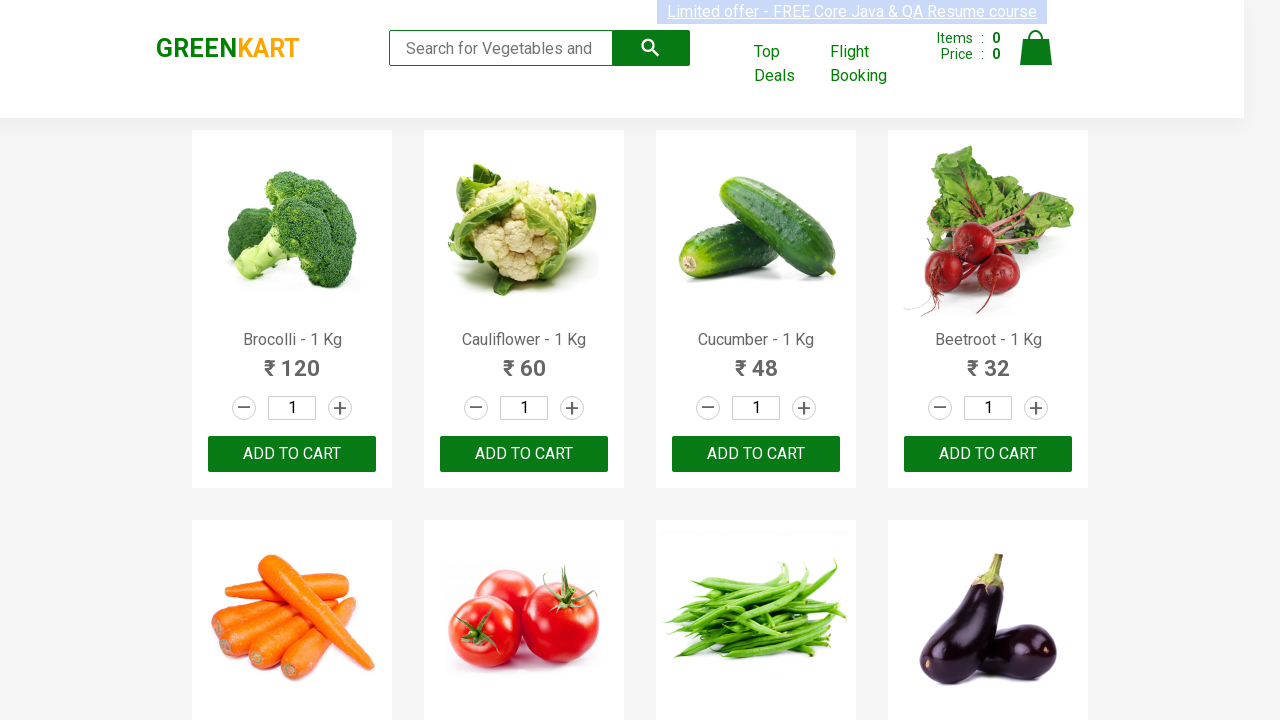

Waited for product names to load
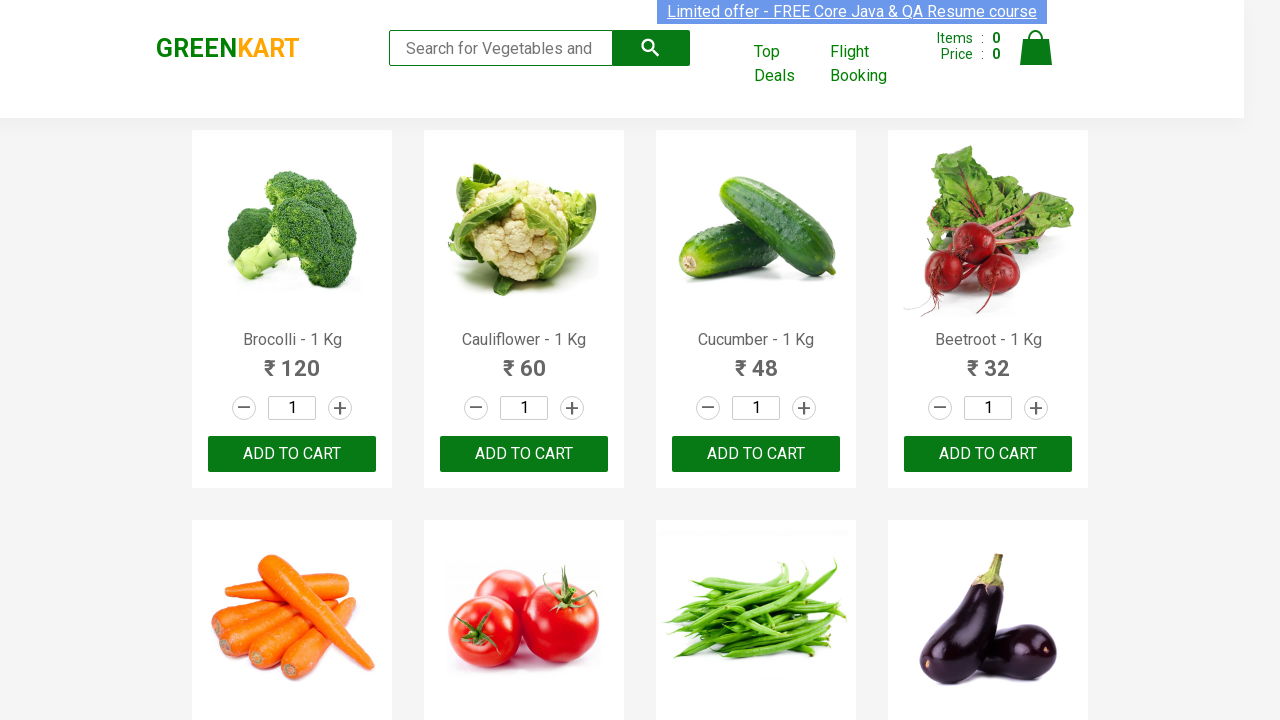

Retrieved all product name elements
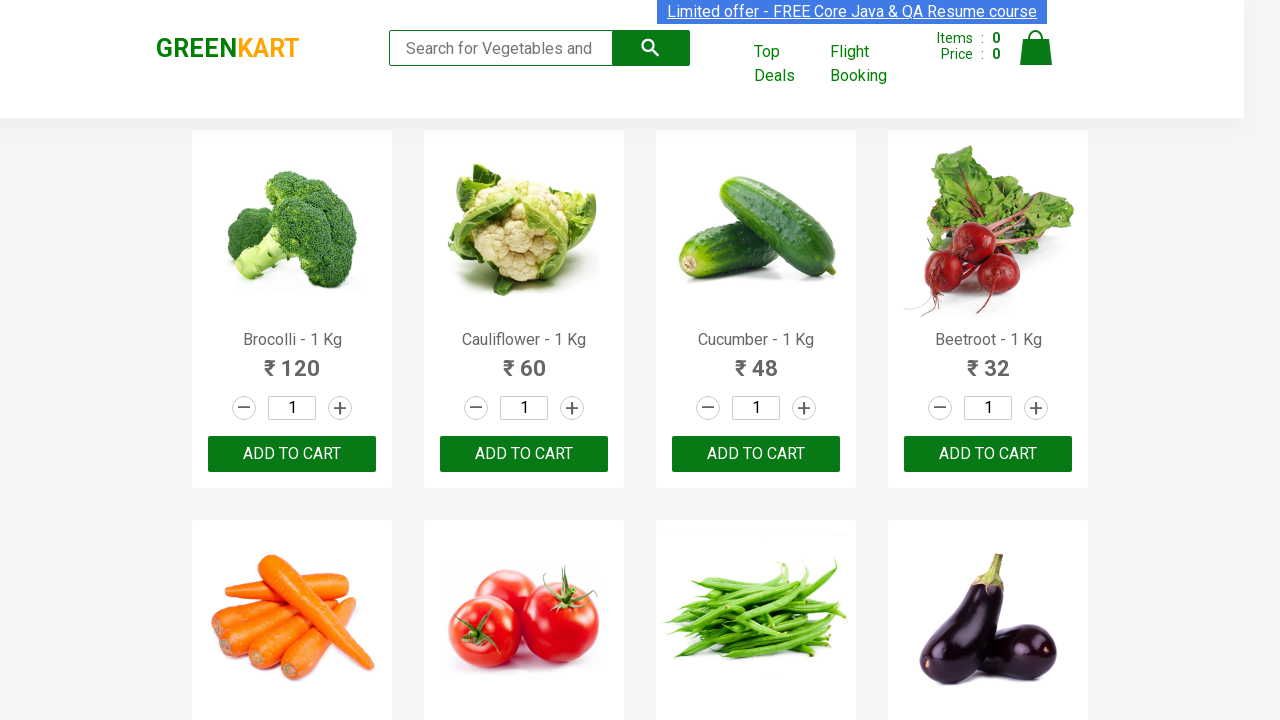

Retrieved product text: Brocolli - 1 Kg
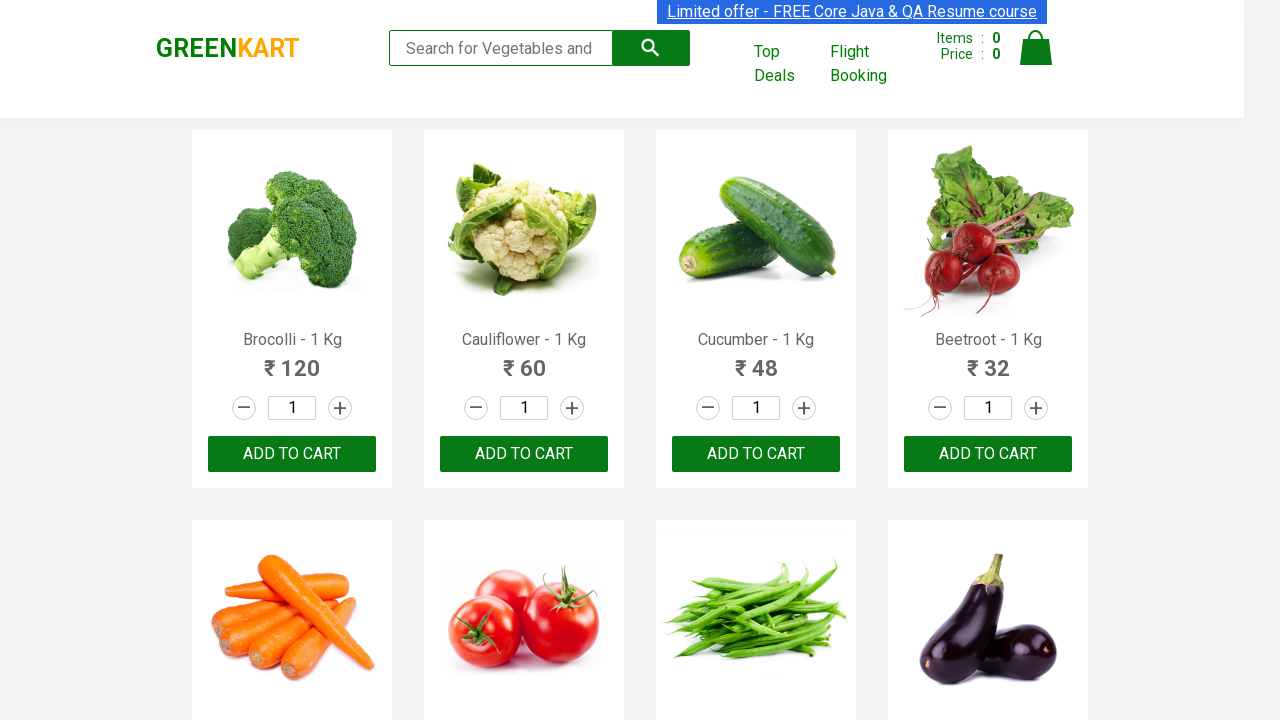

Retrieved product text: Cauliflower - 1 Kg
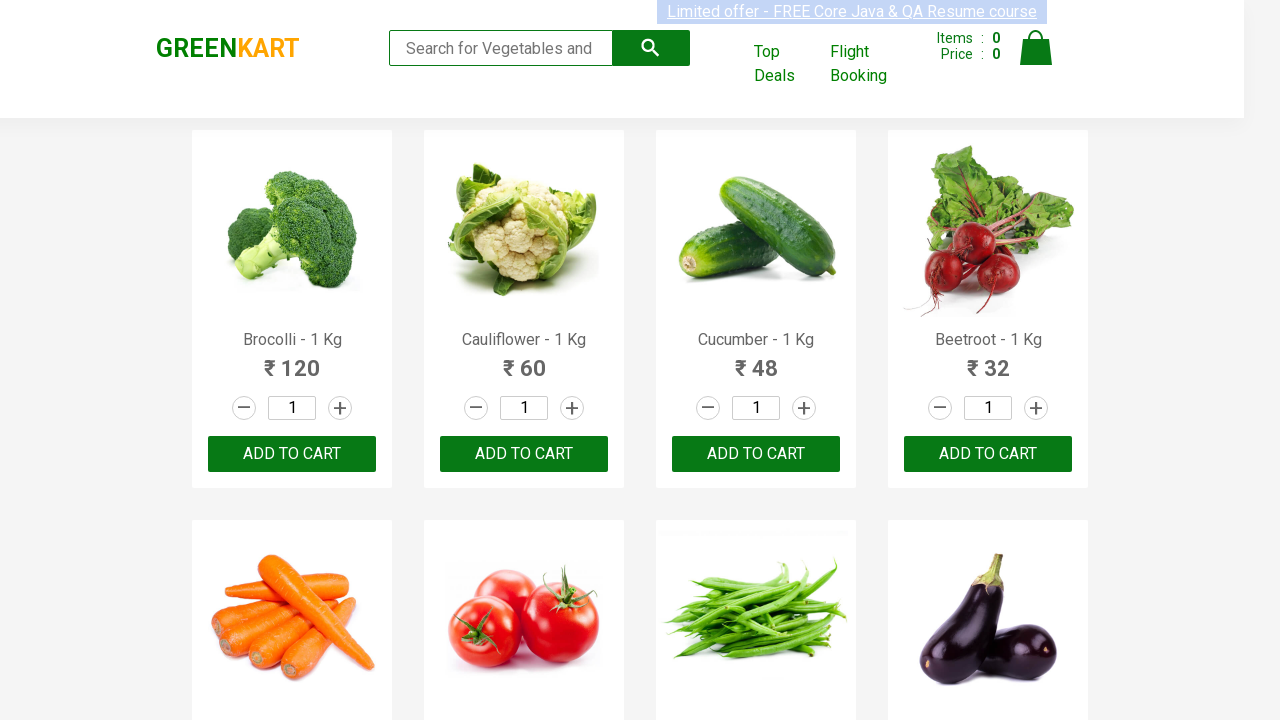

Retrieved product text: Cucumber - 1 Kg
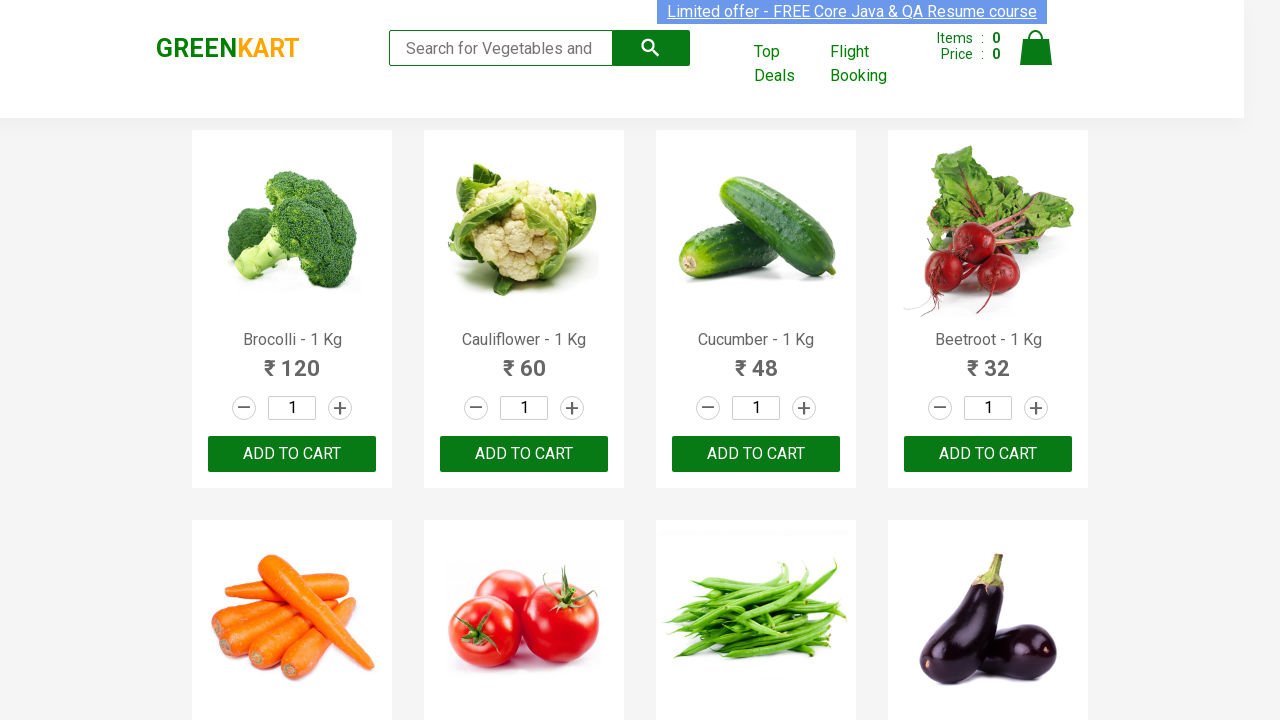

Clicked ADD TO CART button for product containing 'Cucumber' at (756, 454) on xpath=//button[text()='ADD TO CART'] >> nth=2
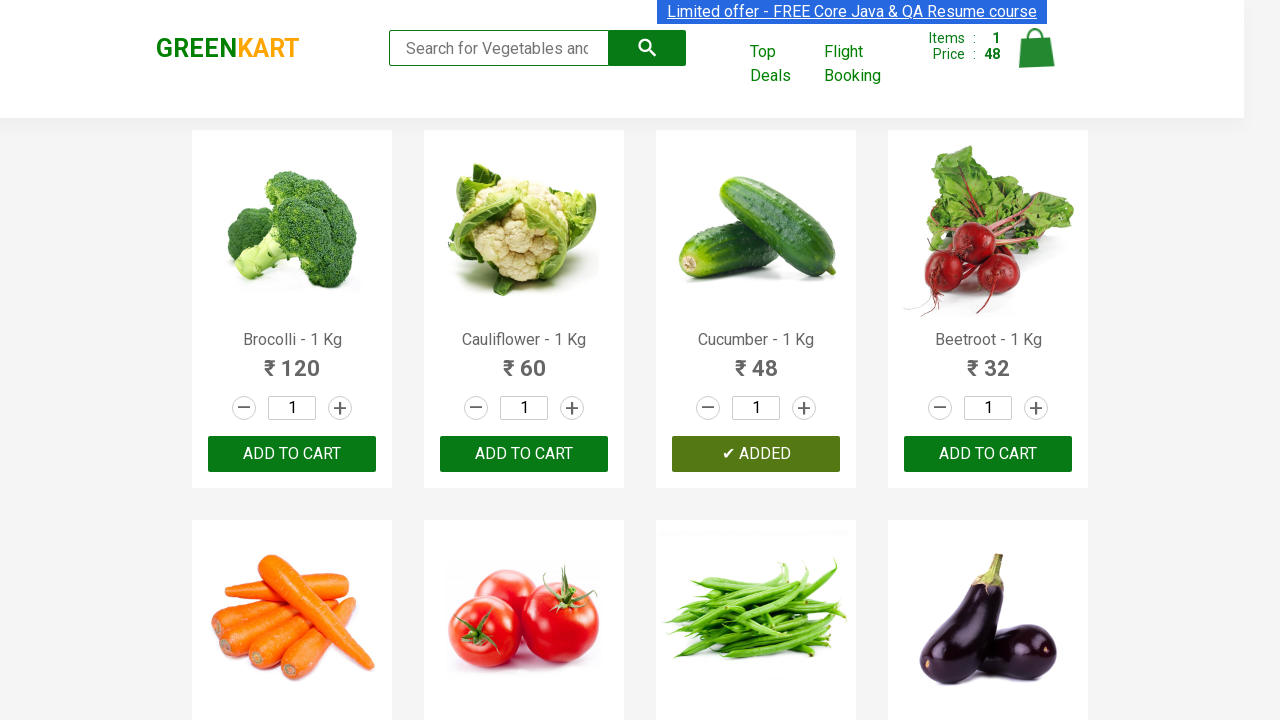

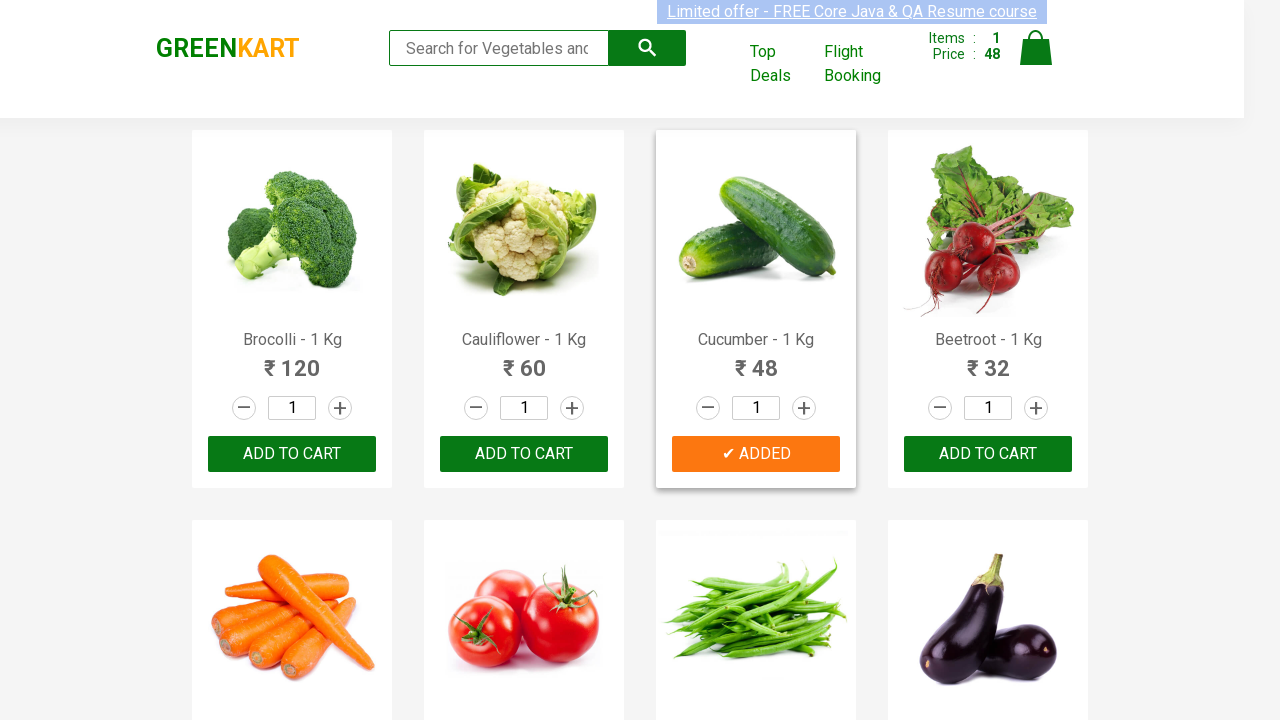